Navigates to shimabox.net, clicks the navbar toggler button, then clicks the GitHub link

Starting URL: https://shimabox.net

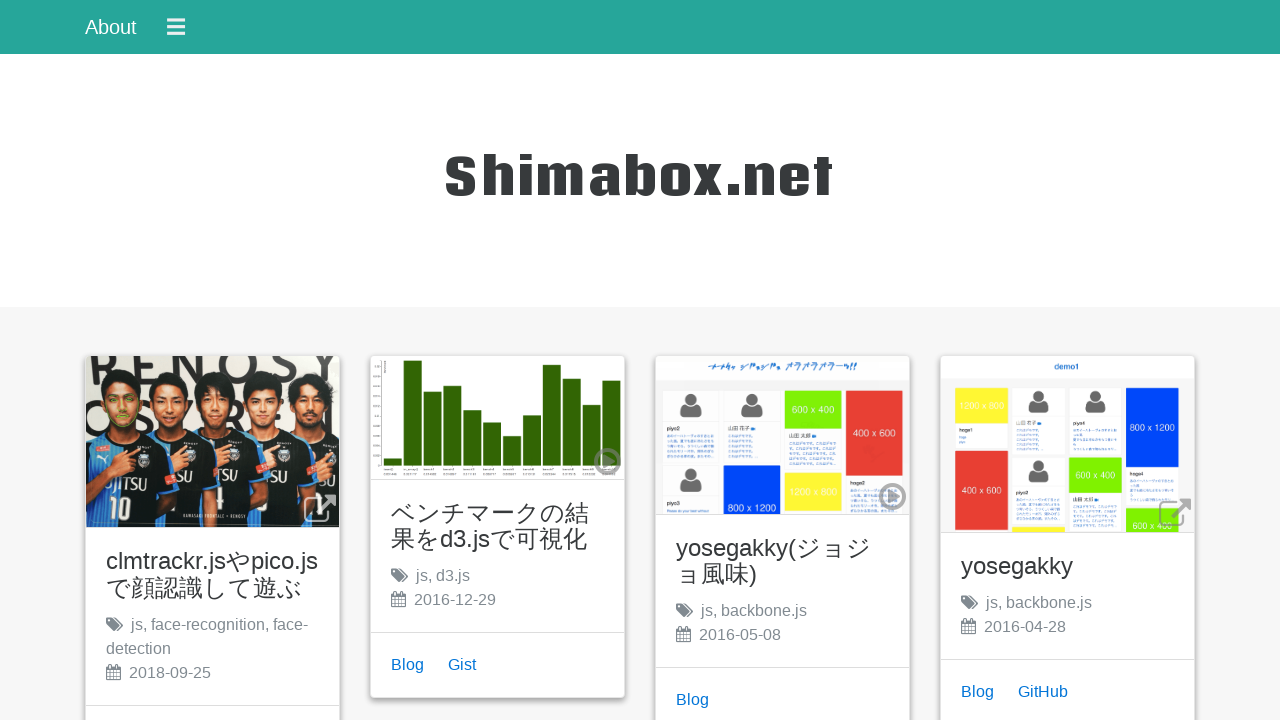

Navigated to https://shimabox.net
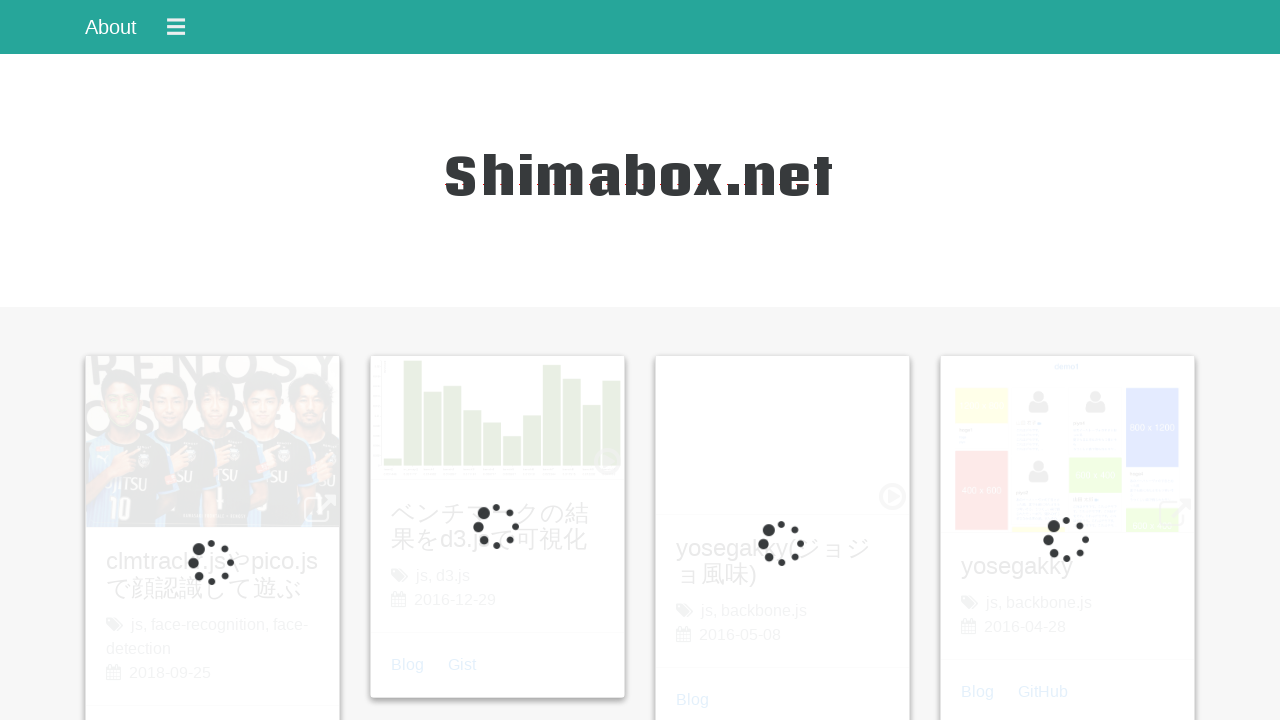

Navbar toggler button became visible
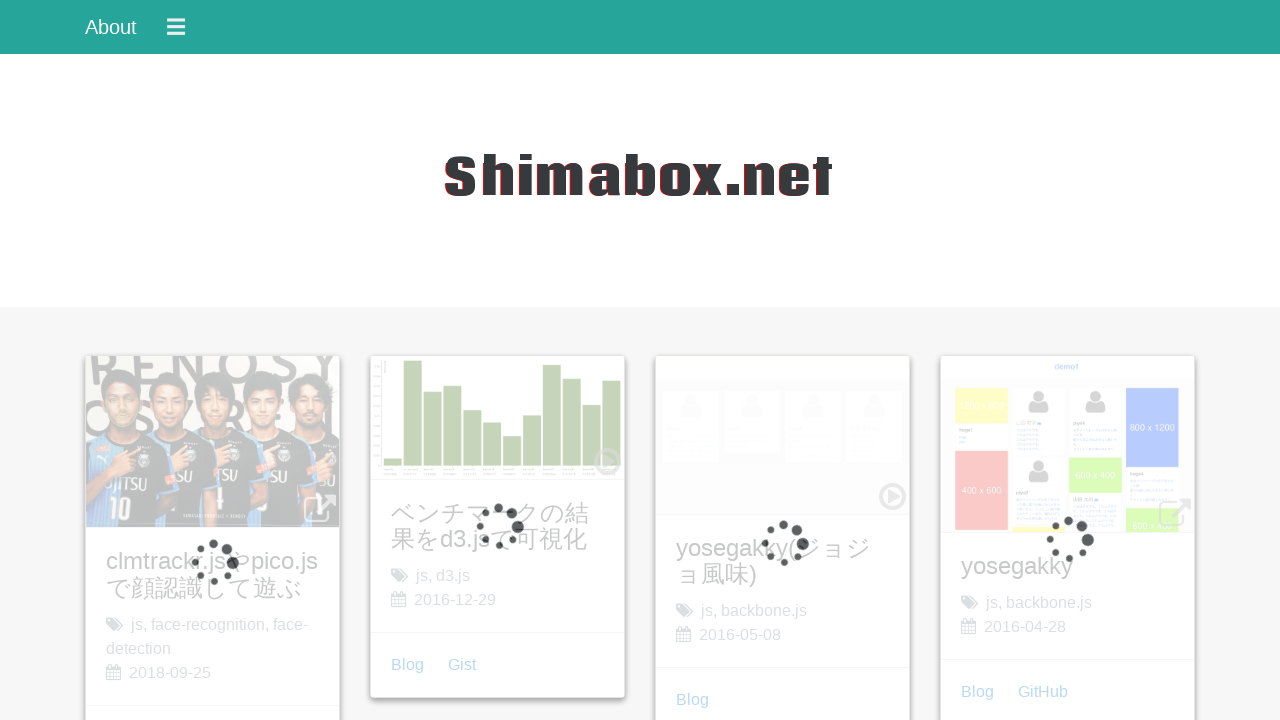

Clicked navbar toggler button at (176, 27) on #app button.navbar-toggler
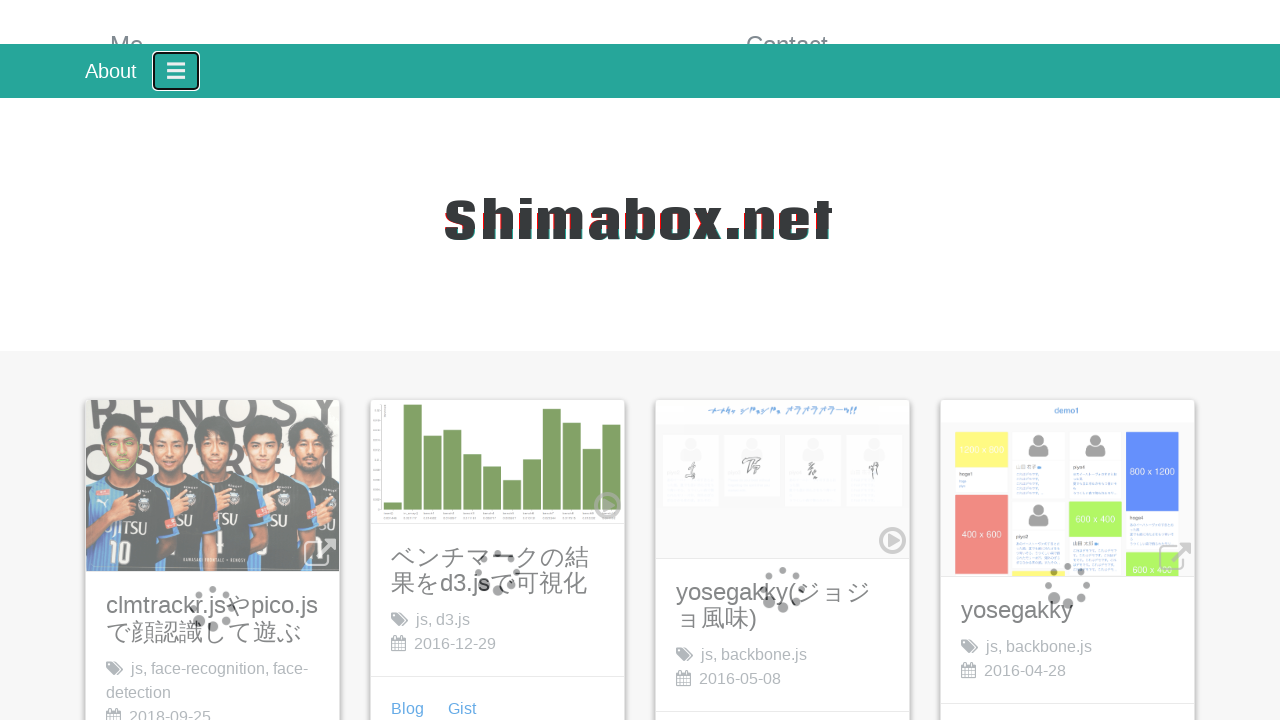

GitHub link became visible
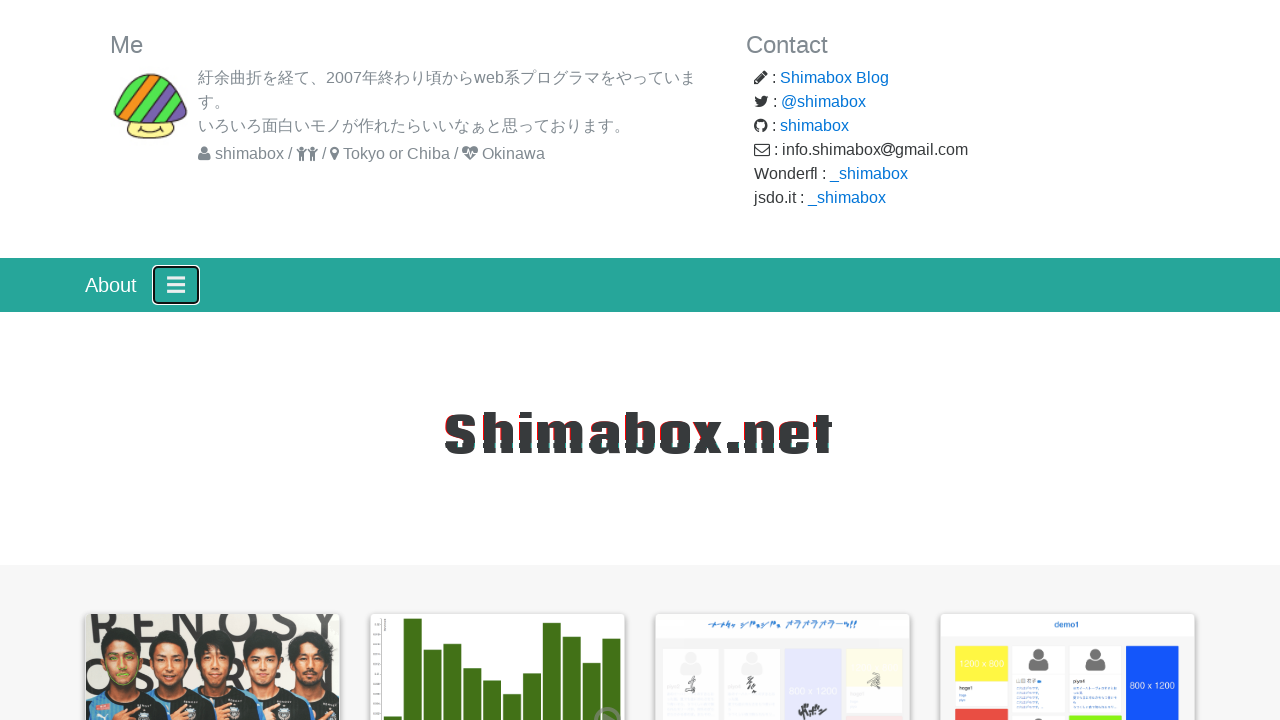

Clicked GitHub link at (814, 126) on #navbar-header i.fa-github + a
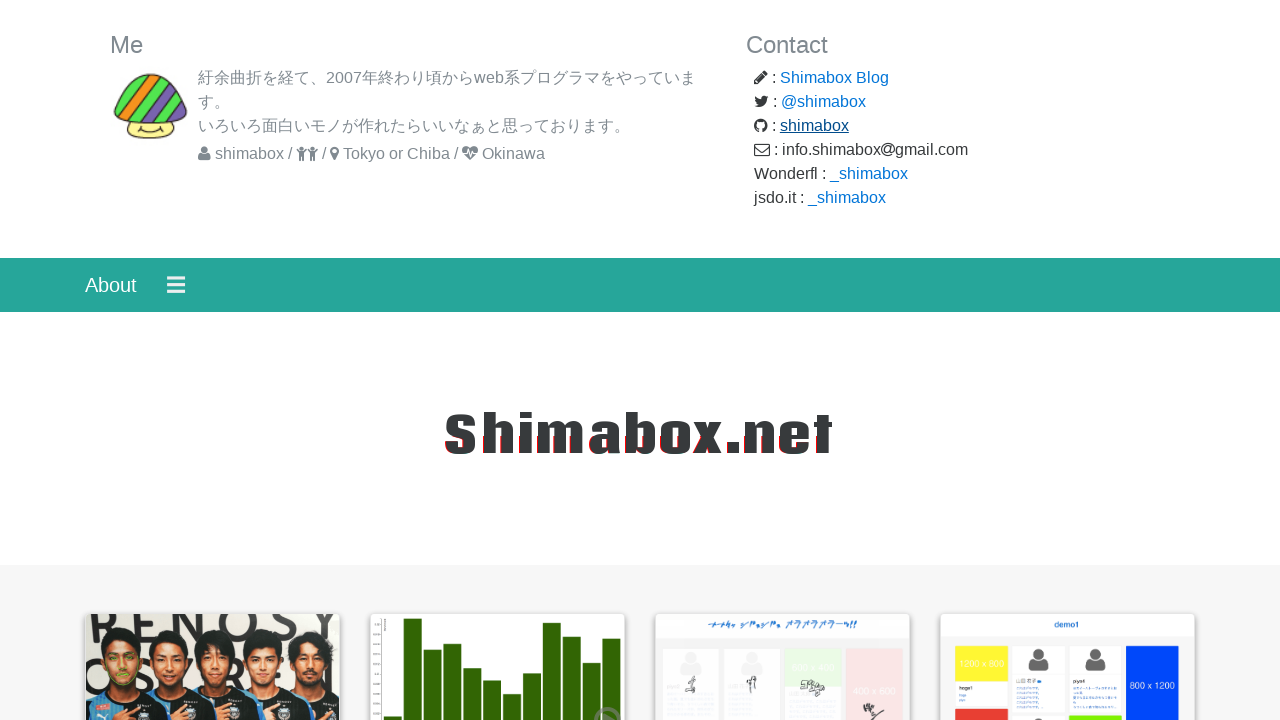

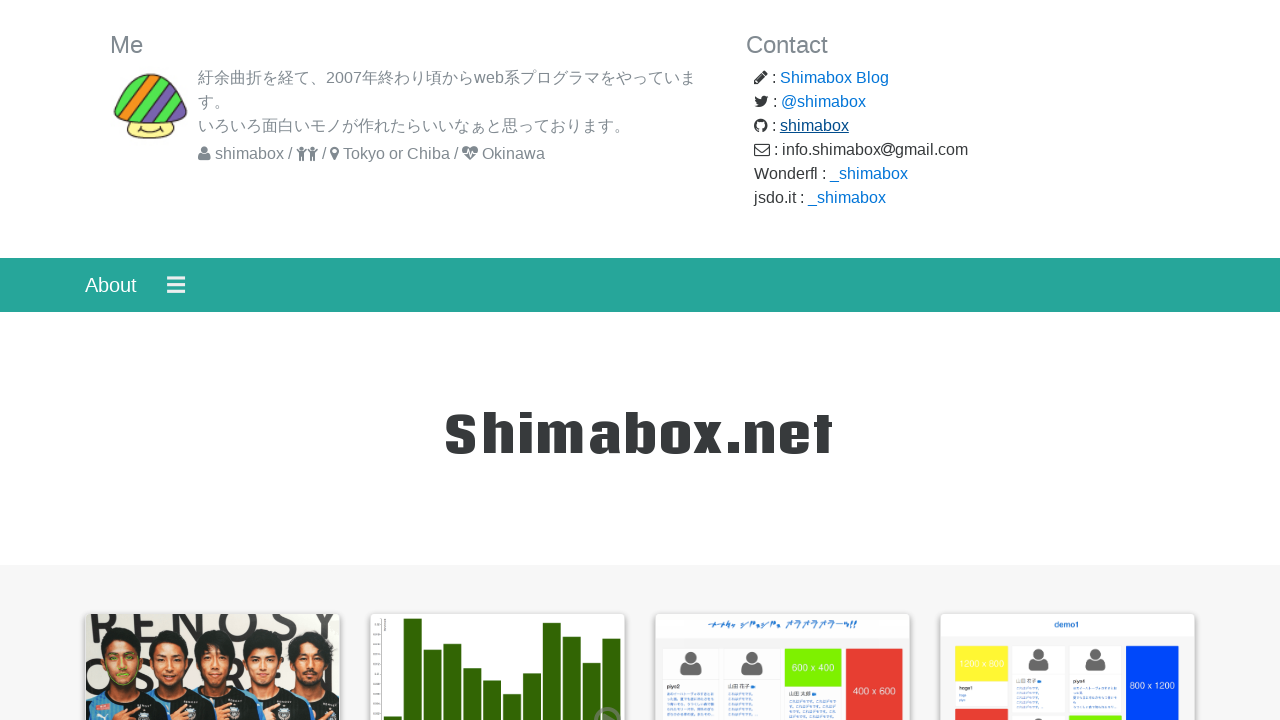